Tests checkbox functionality on an automation practice page by finding all checkboxes and selecting the one with value "option2", then verifying it is selected.

Starting URL: https://rahulshettyacademy.com/AutomationPractice/

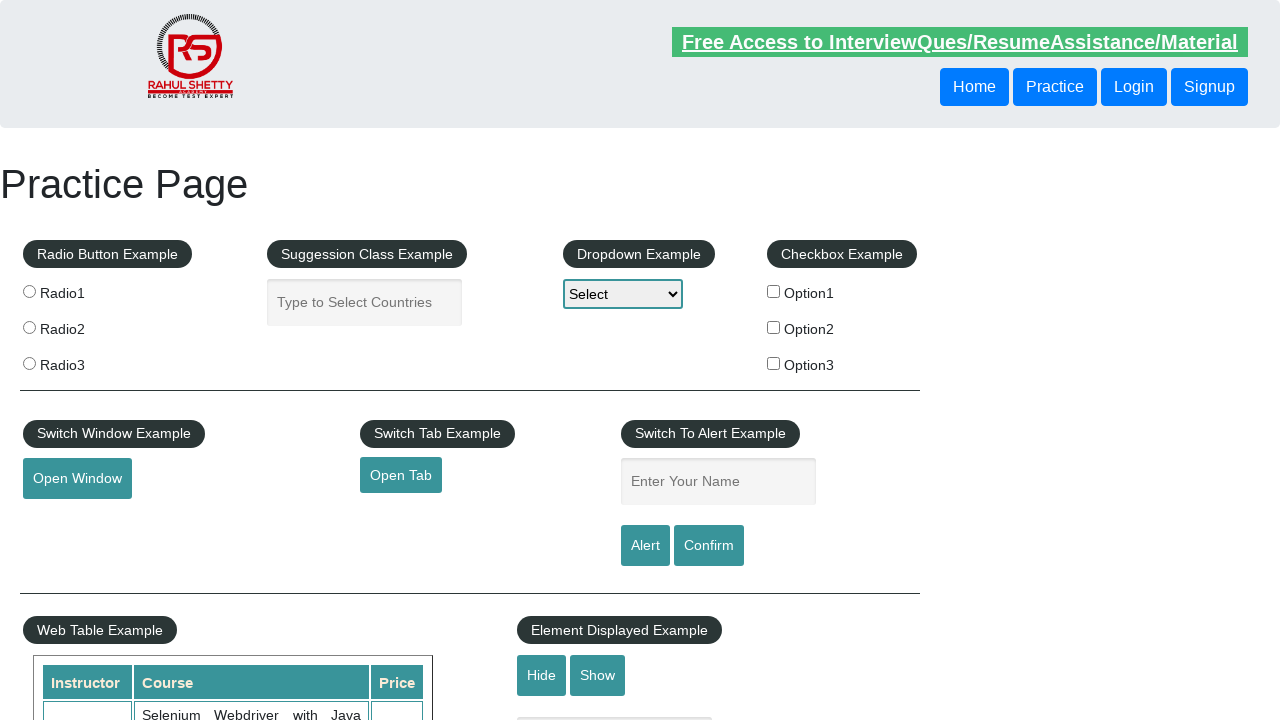

Navigated to automation practice page
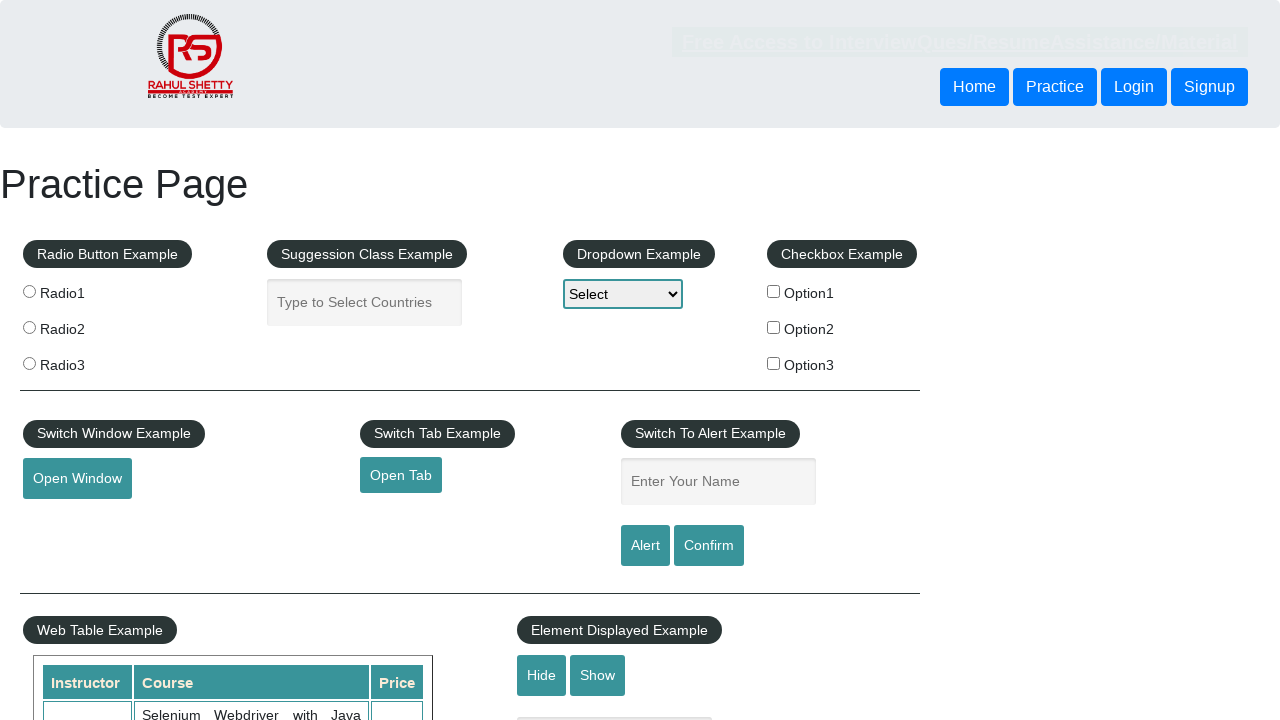

Located all checkboxes on the page
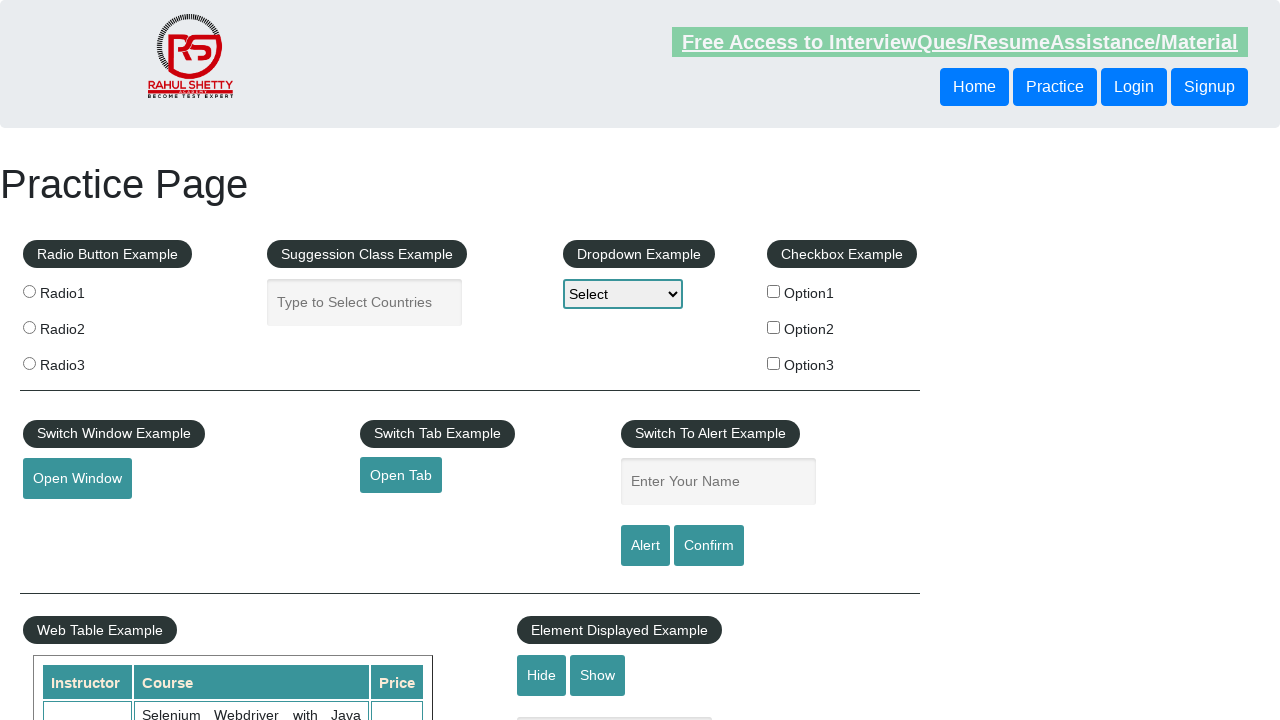

Clicked checkbox with value 'option2' at (774, 327) on xpath=//input[@type='checkbox'] >> nth=1
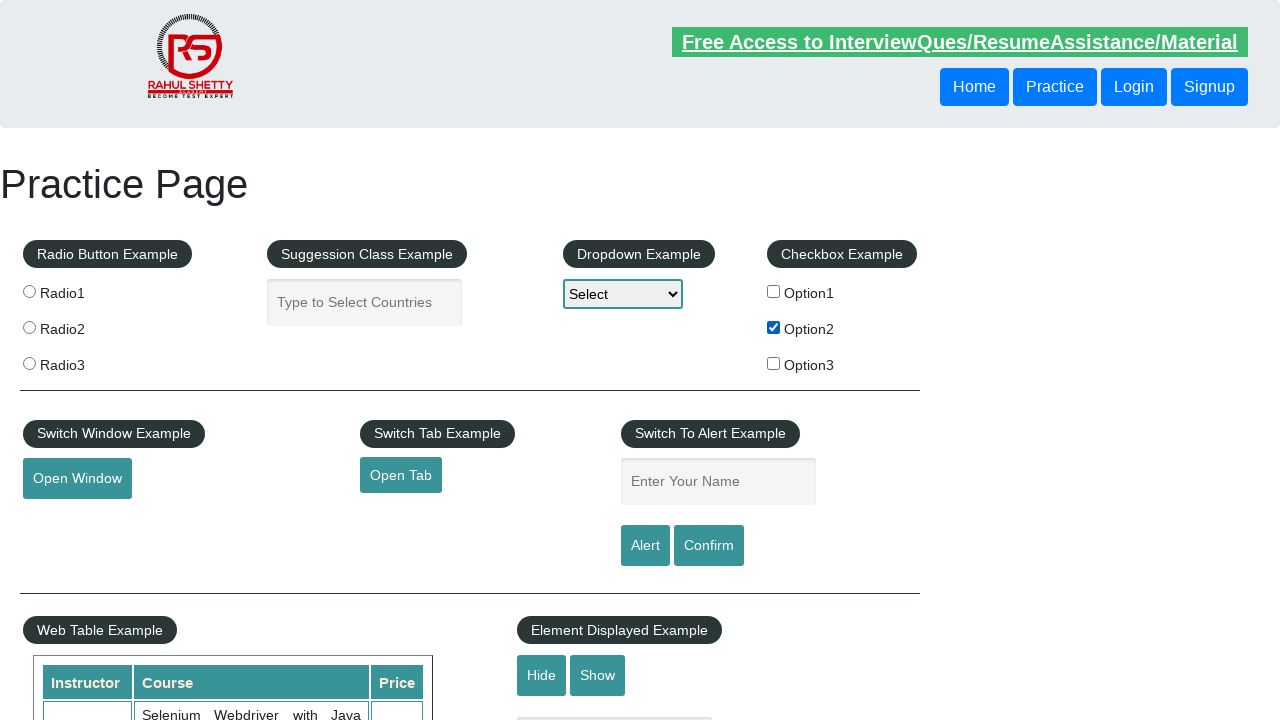

Verified that 'option2' checkbox is selected
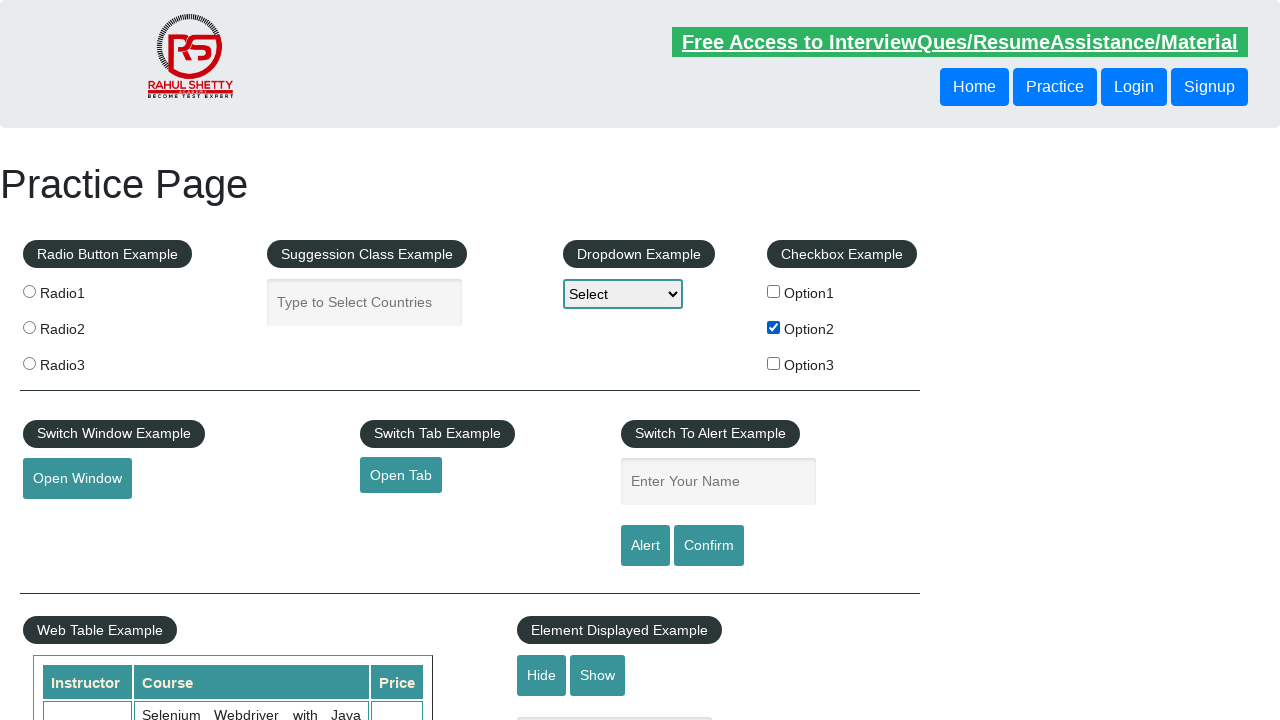

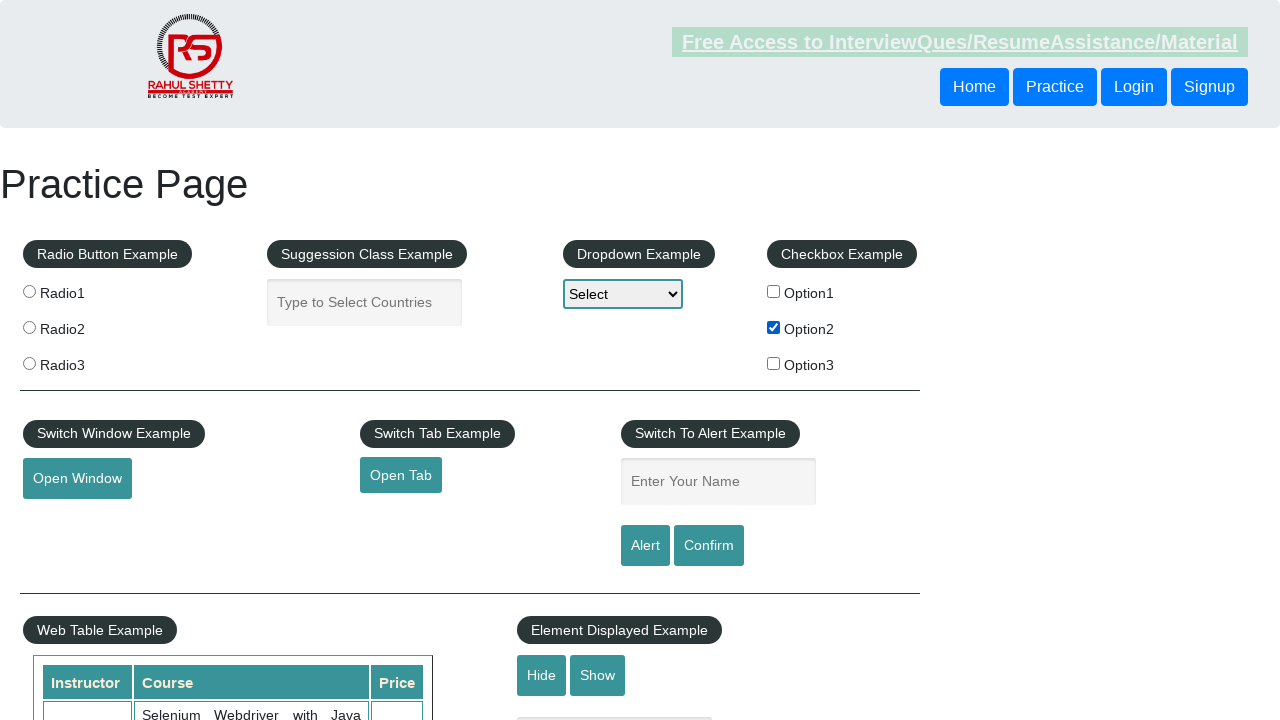